Tests that single-clicking on the double-click button does not trigger the success message (negative test scenario).

Starting URL: https://demoqa.com/buttons

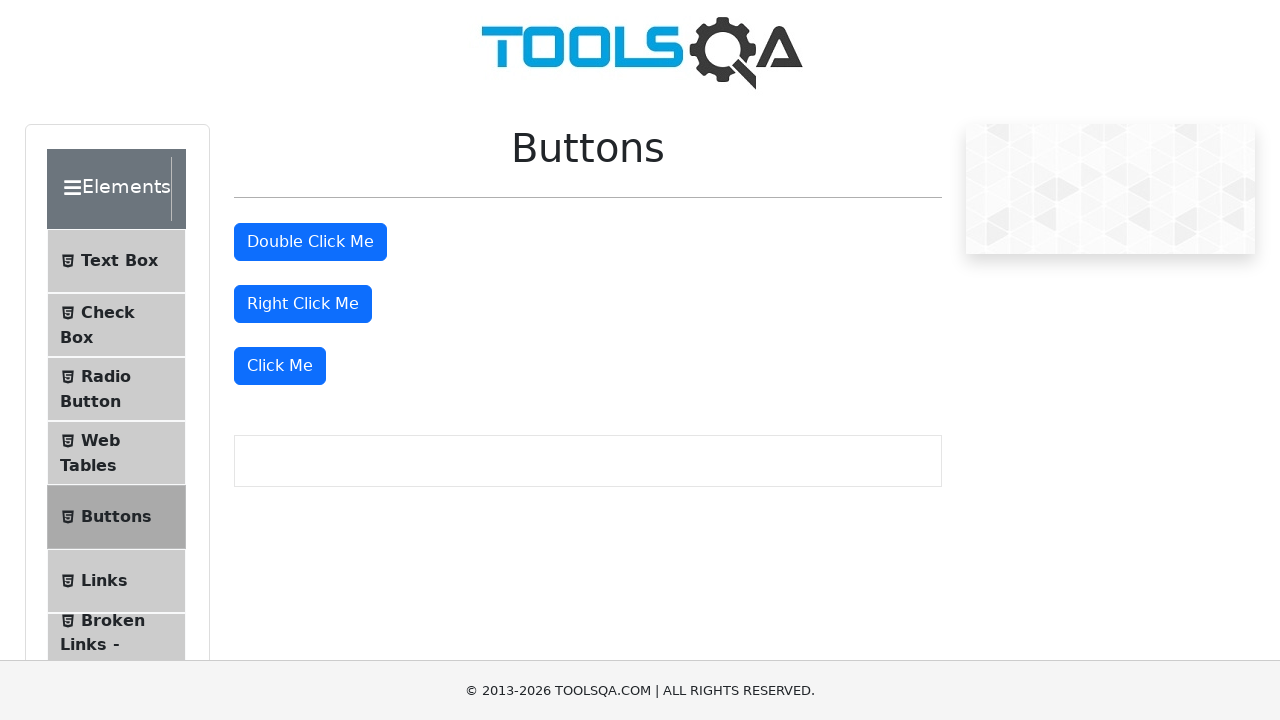

Double-click button is now visible
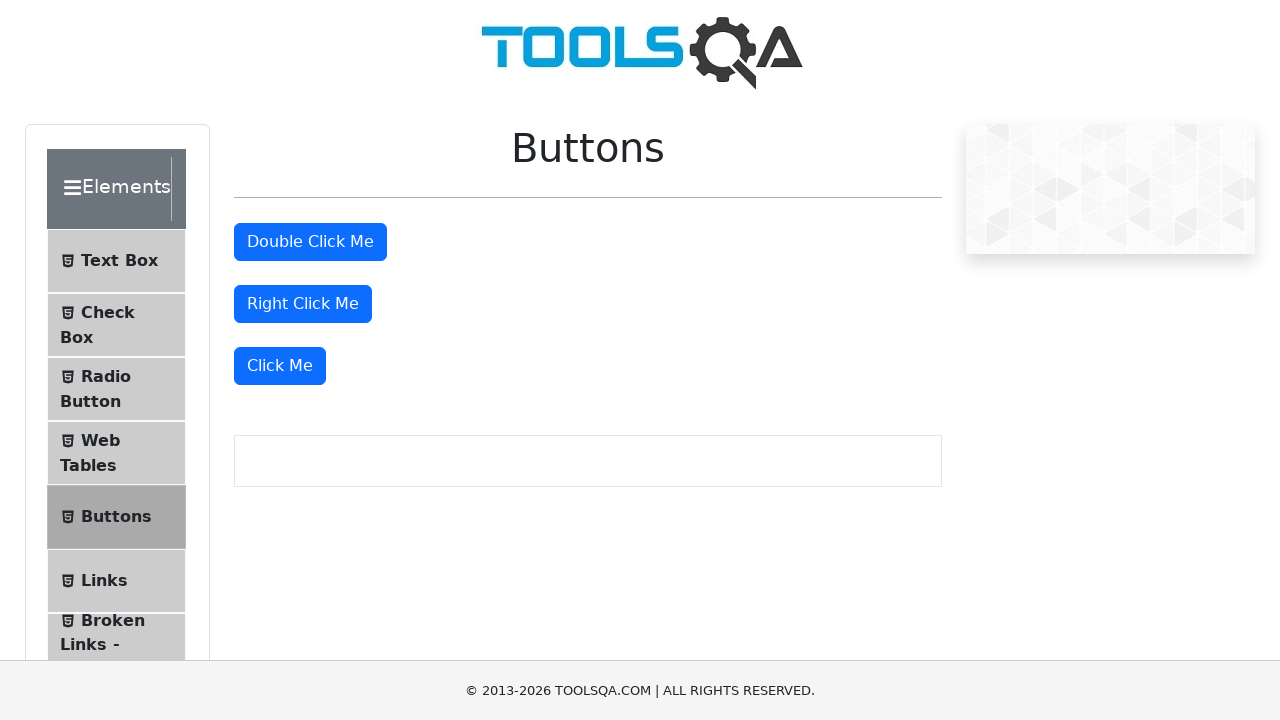

Single-clicked the double-click button at (310, 242) on #doubleClickBtn
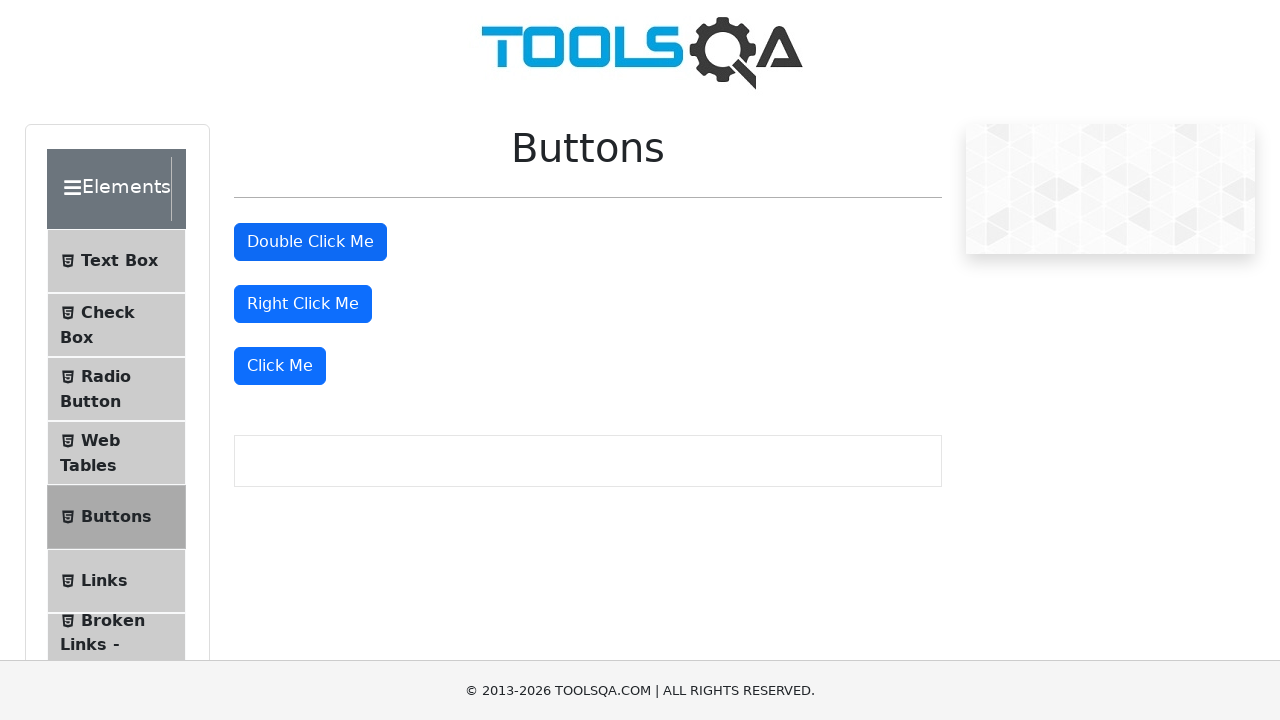

Waited 1 second for any success message to appear
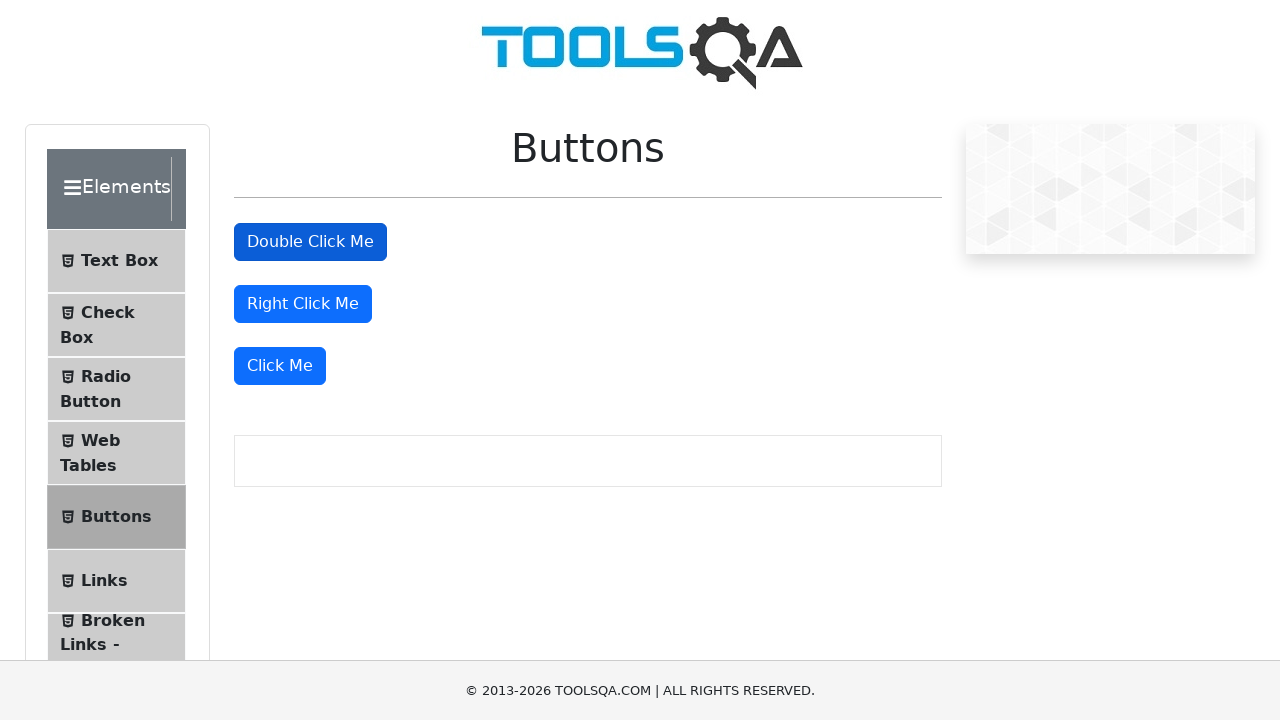

Verified that double-click success message was NOT displayed (negative test passed)
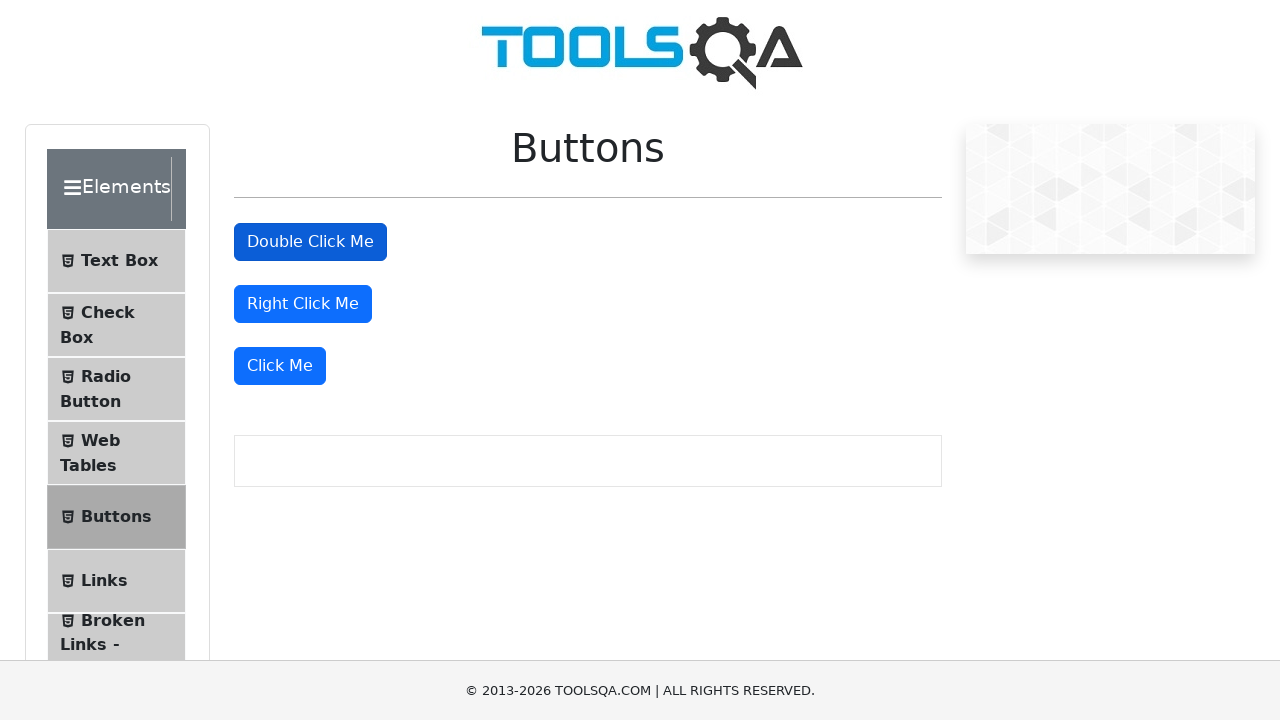

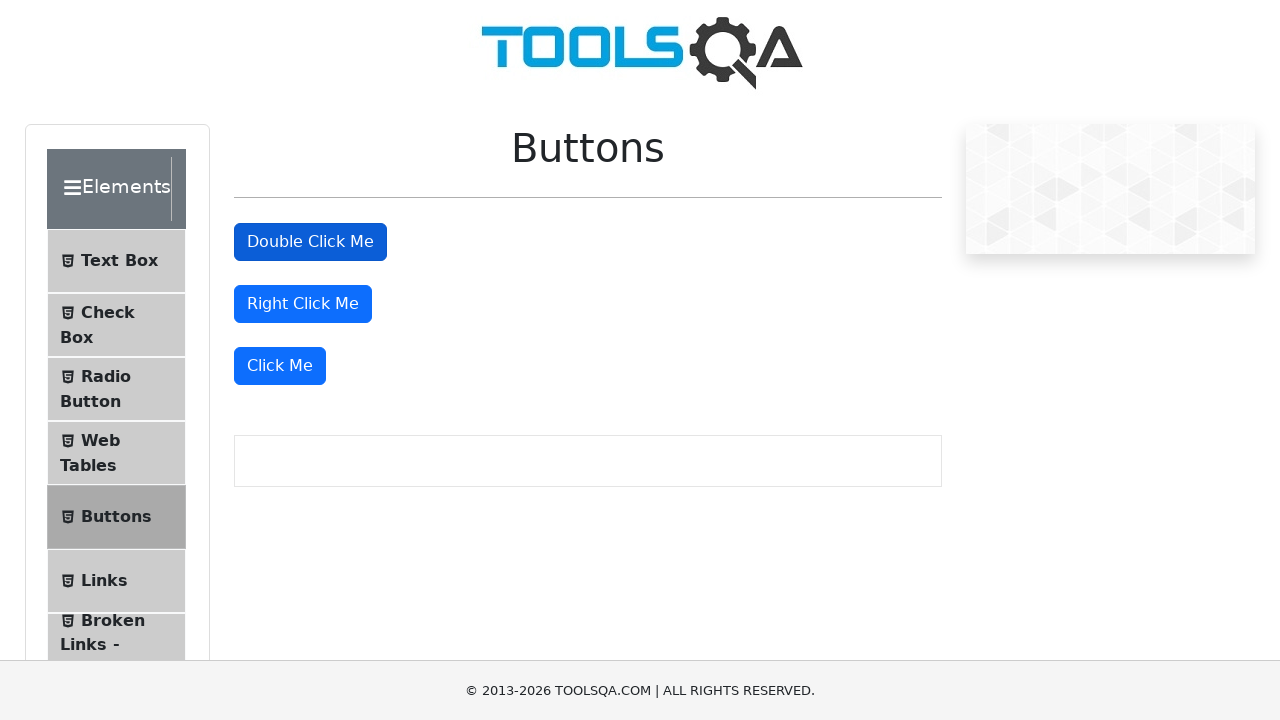